Fills out a registration form on UIBank website with personal information including name, title, gender, employment status, email and password

Starting URL: https://uibank.uipath.com/register-account

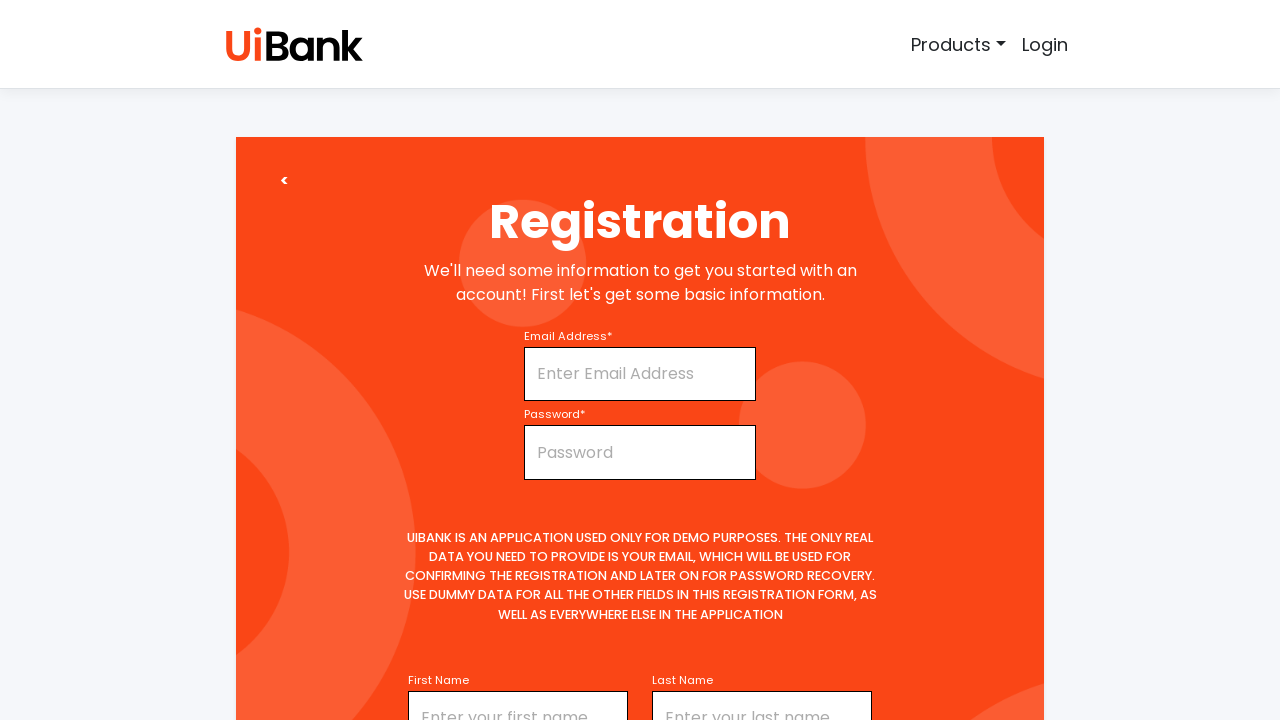

Filled first name field with 'Nandhitha' on input#firstName
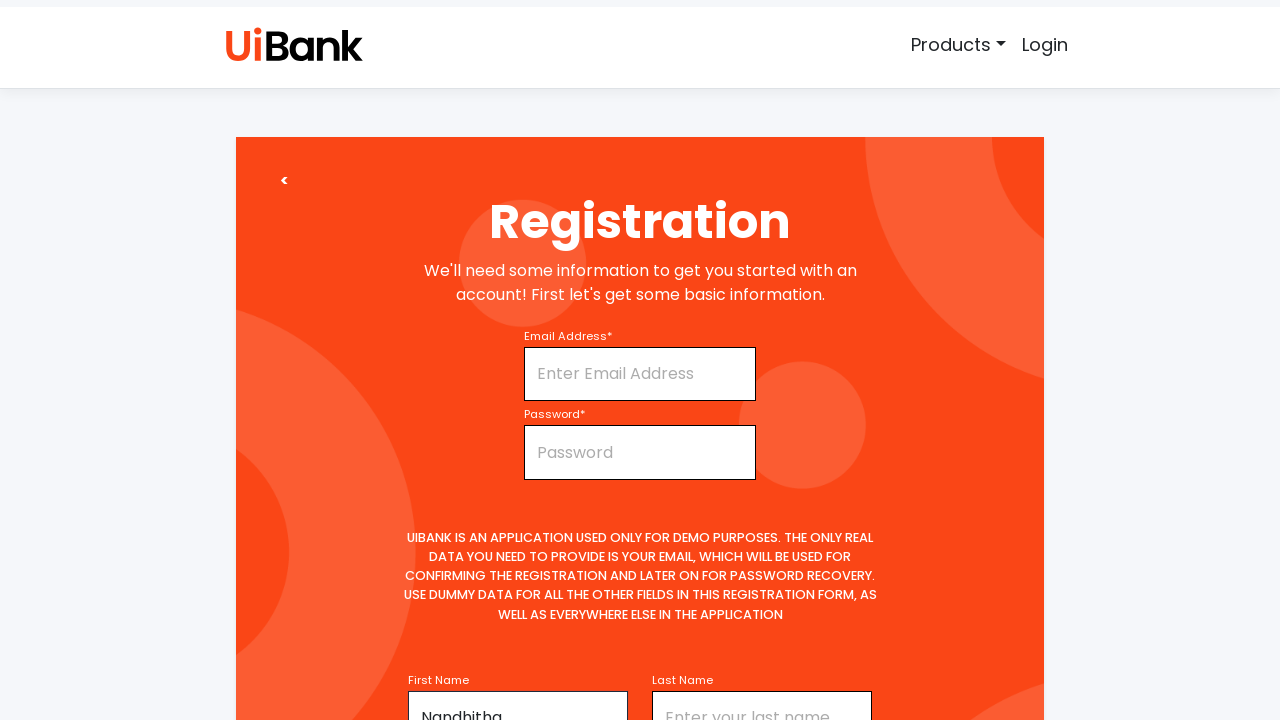

Selected title 'Ms' from dropdown on select#title
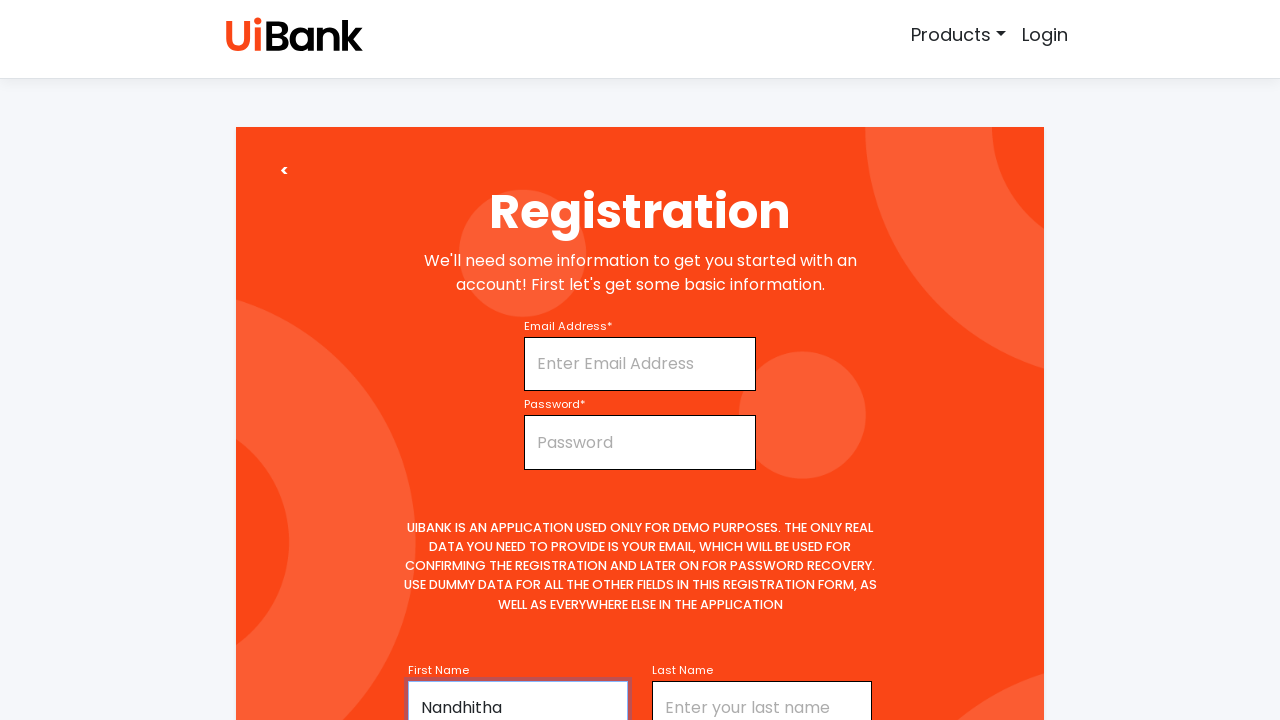

Filled middle name field with 'R' on input#middleName
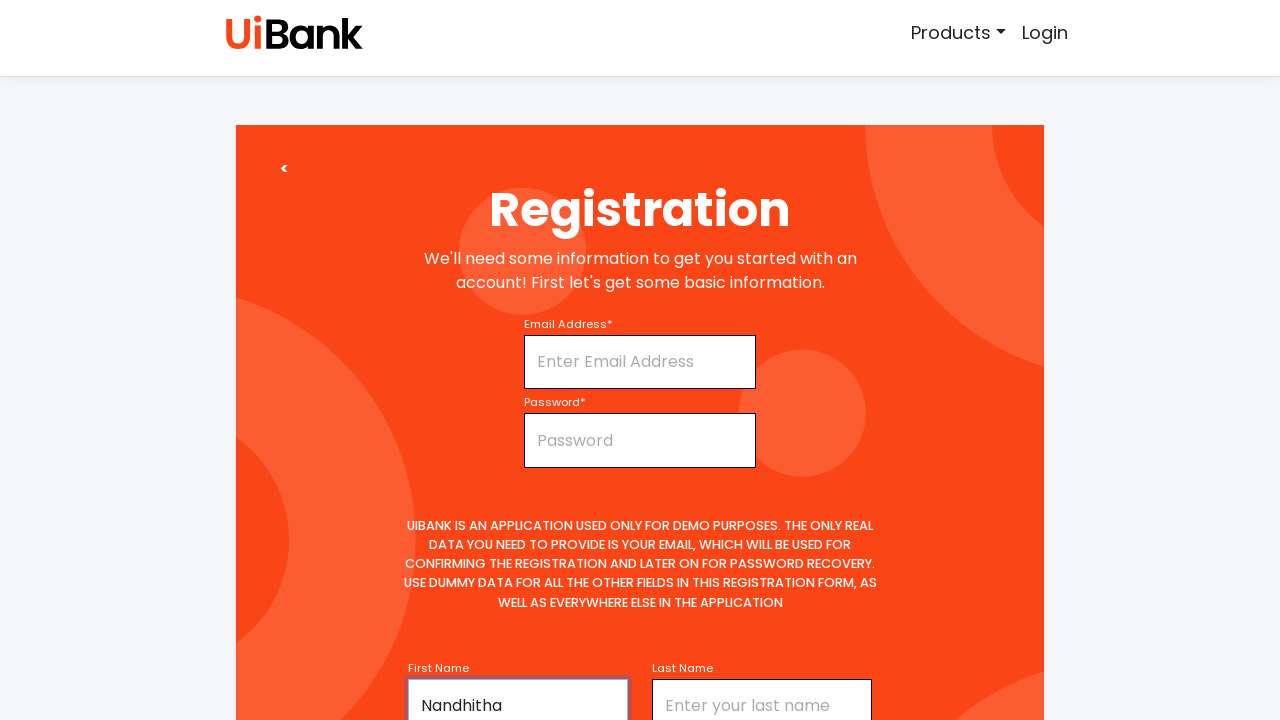

Filled last name field with 'Ramesh' on input#lastName
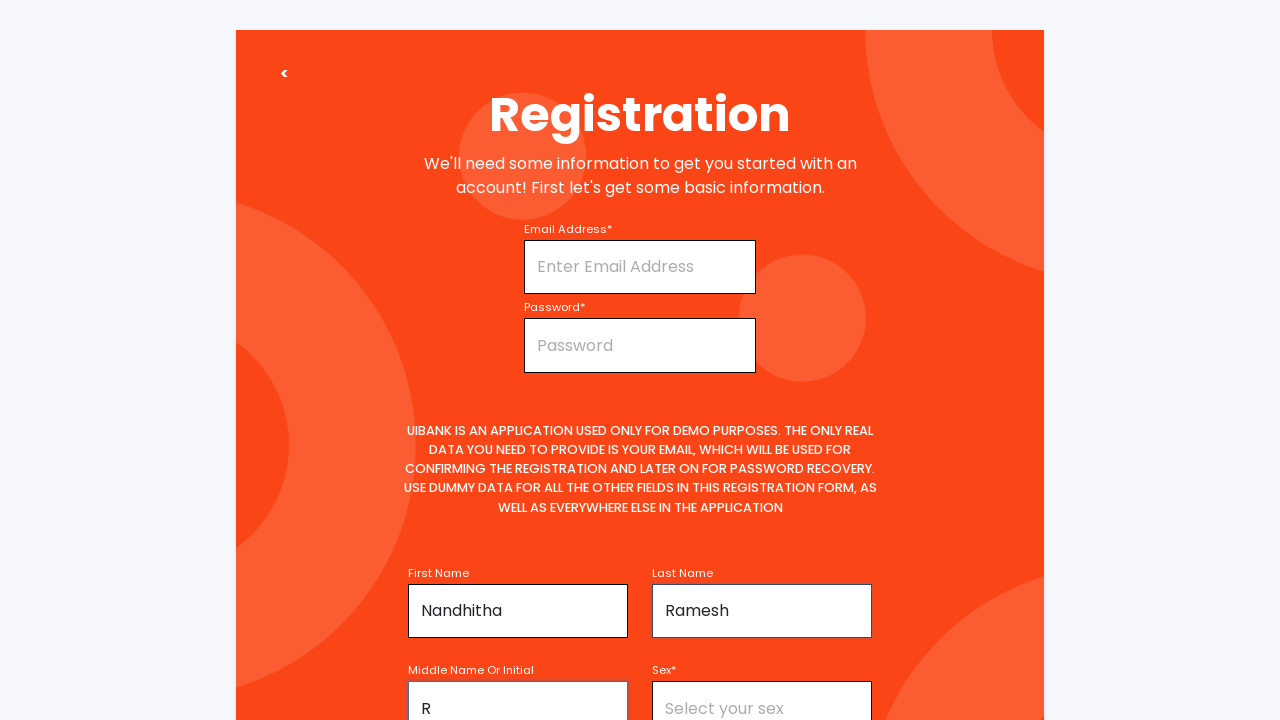

Selected gender 'Female' from dropdown on select#sex
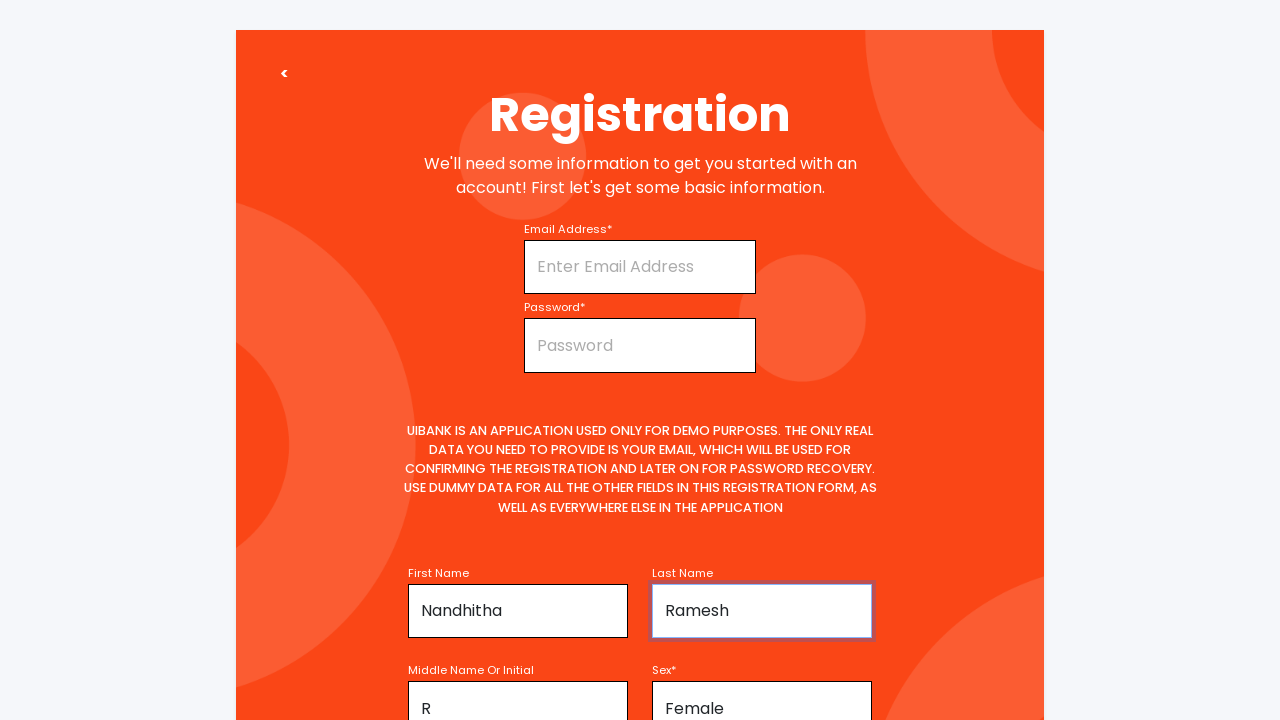

Selected employment status 'Full-time' from dropdown on select#employmentStatus
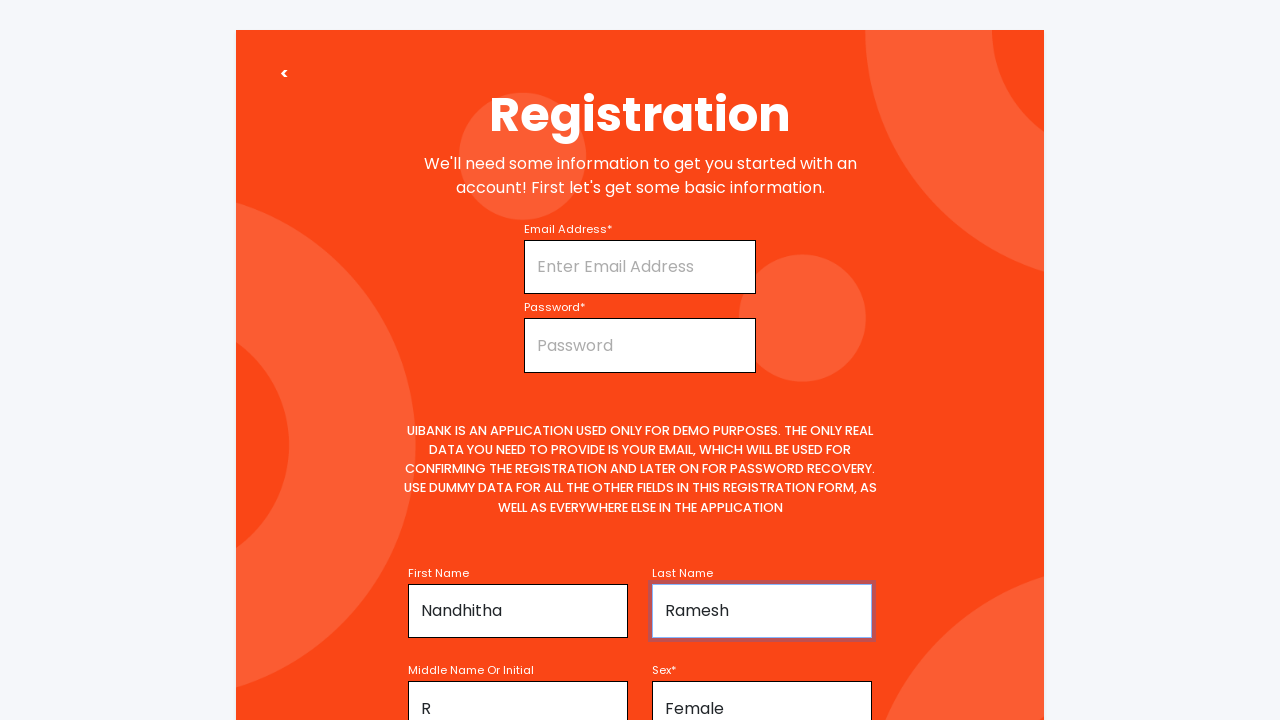

Filled email field with 'testuser2024@example.com' on input#email
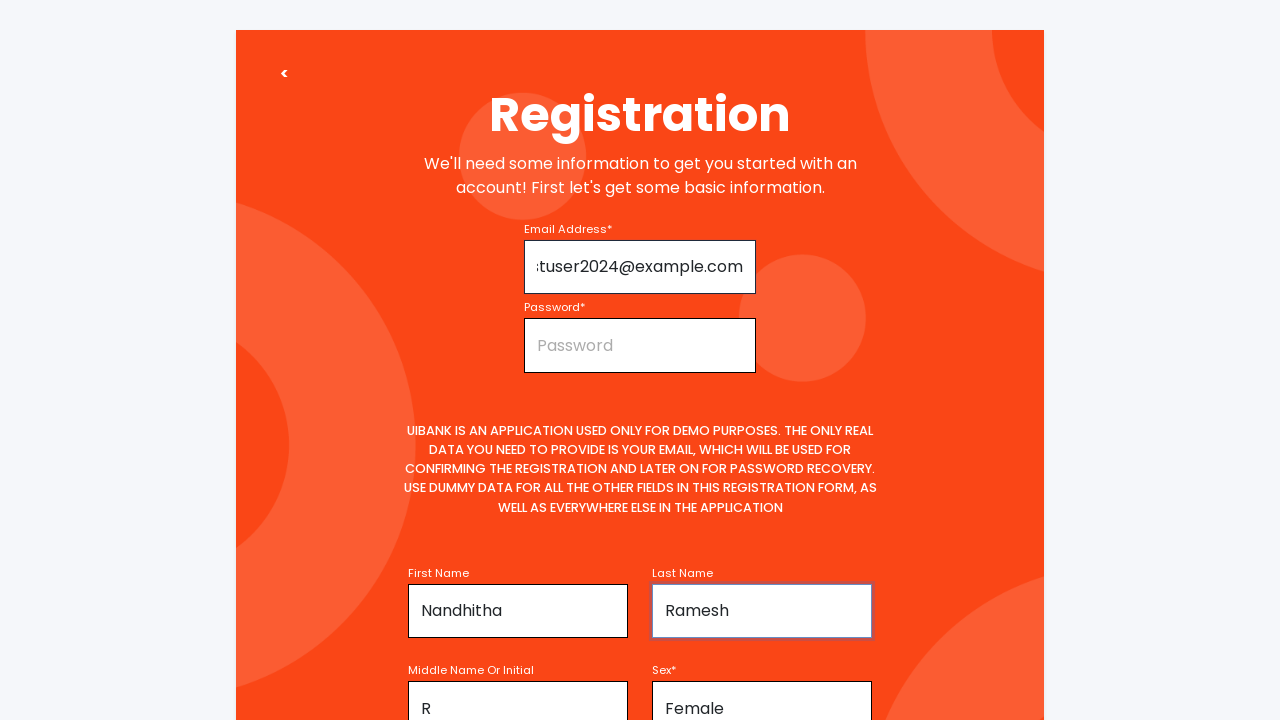

Filled password field with 'TestPass123!' on input#password
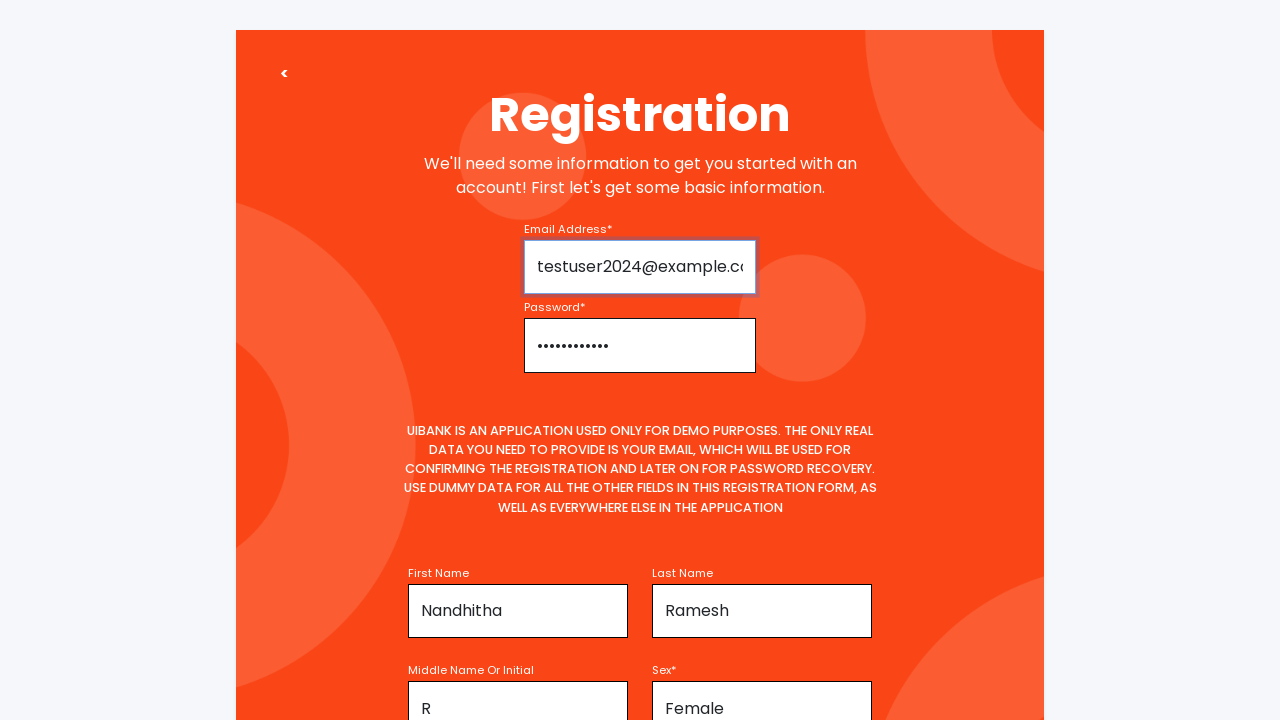

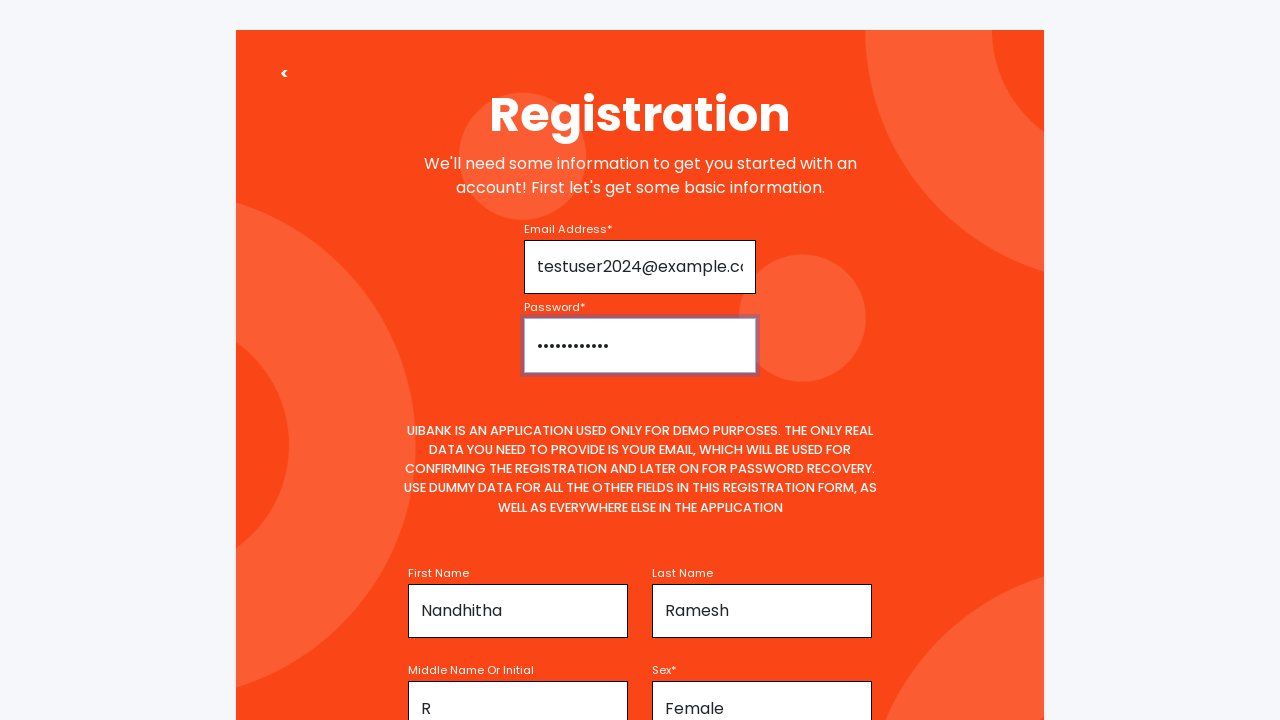